Tests search functionality by entering a valid search term and verifying that search results are displayed.

Starting URL: https://playwright.dev/

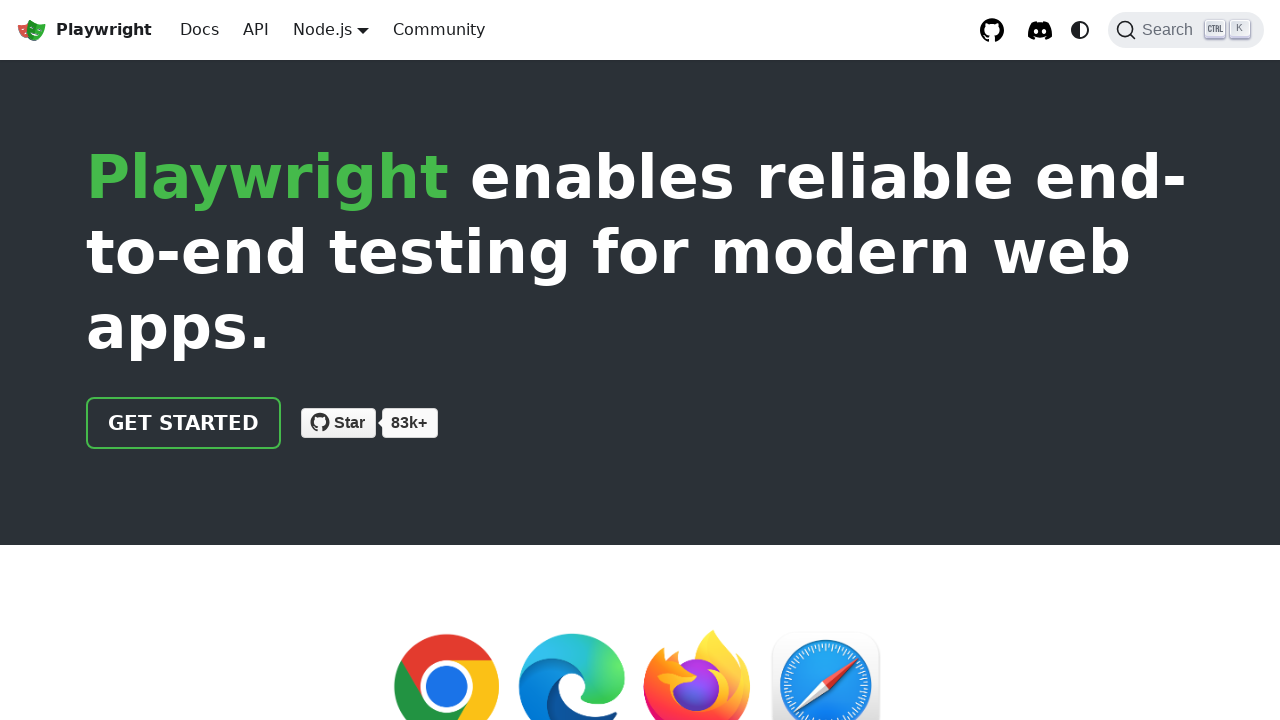

Clicked search button to open search dialog at (1186, 30) on internal:role=button[name="Search"i]
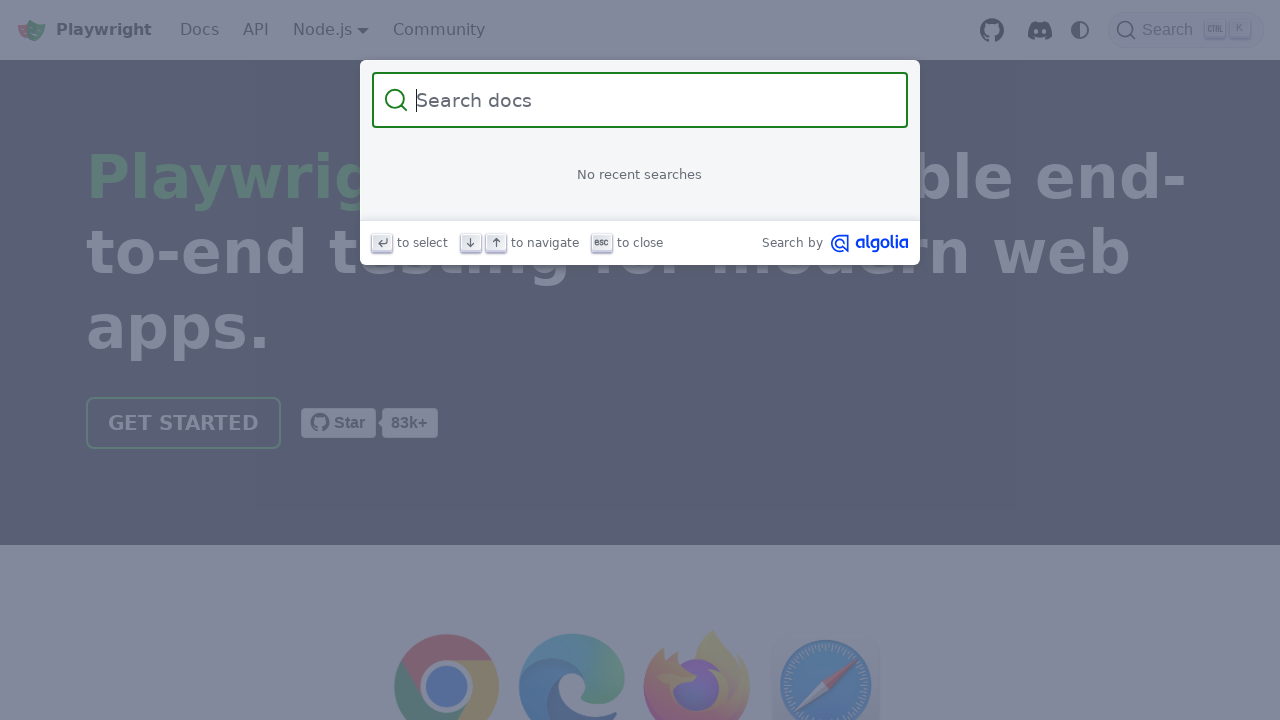

Clicked on search input field at (652, 100) on internal:attr=[placeholder="Search docs"i]
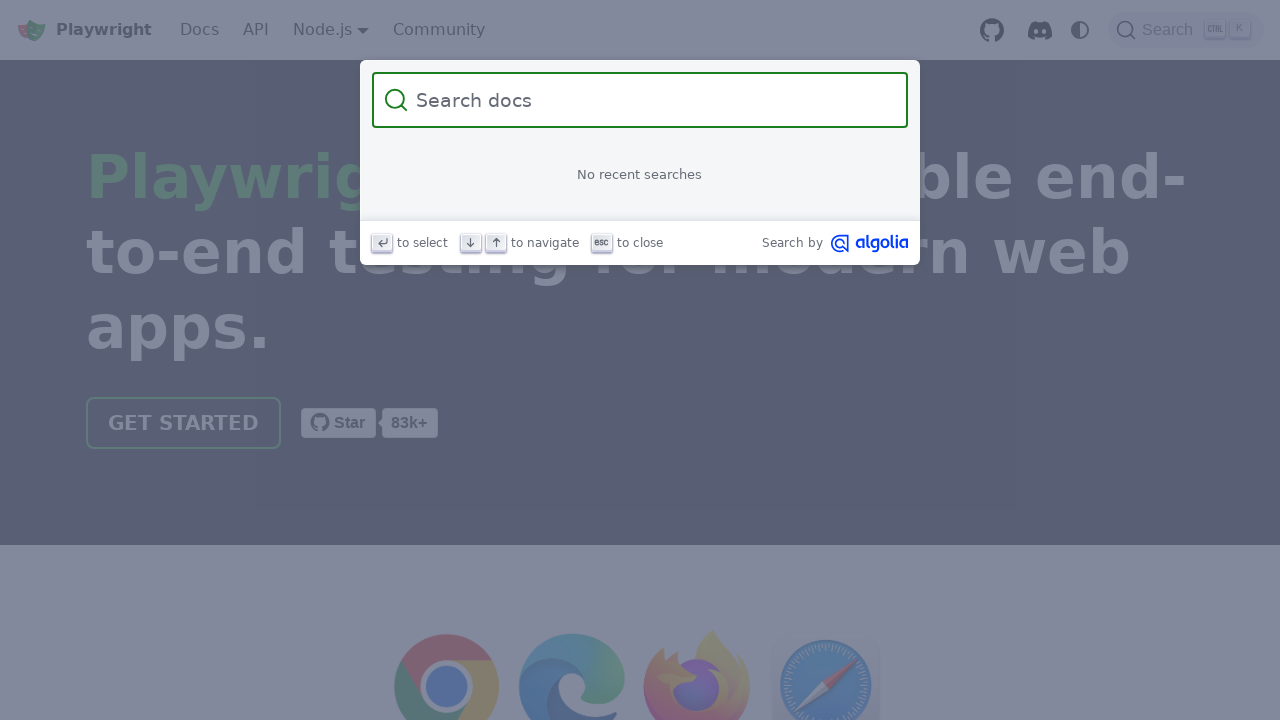

Filled search box with term 'havetext' on internal:attr=[placeholder="Search docs"i]
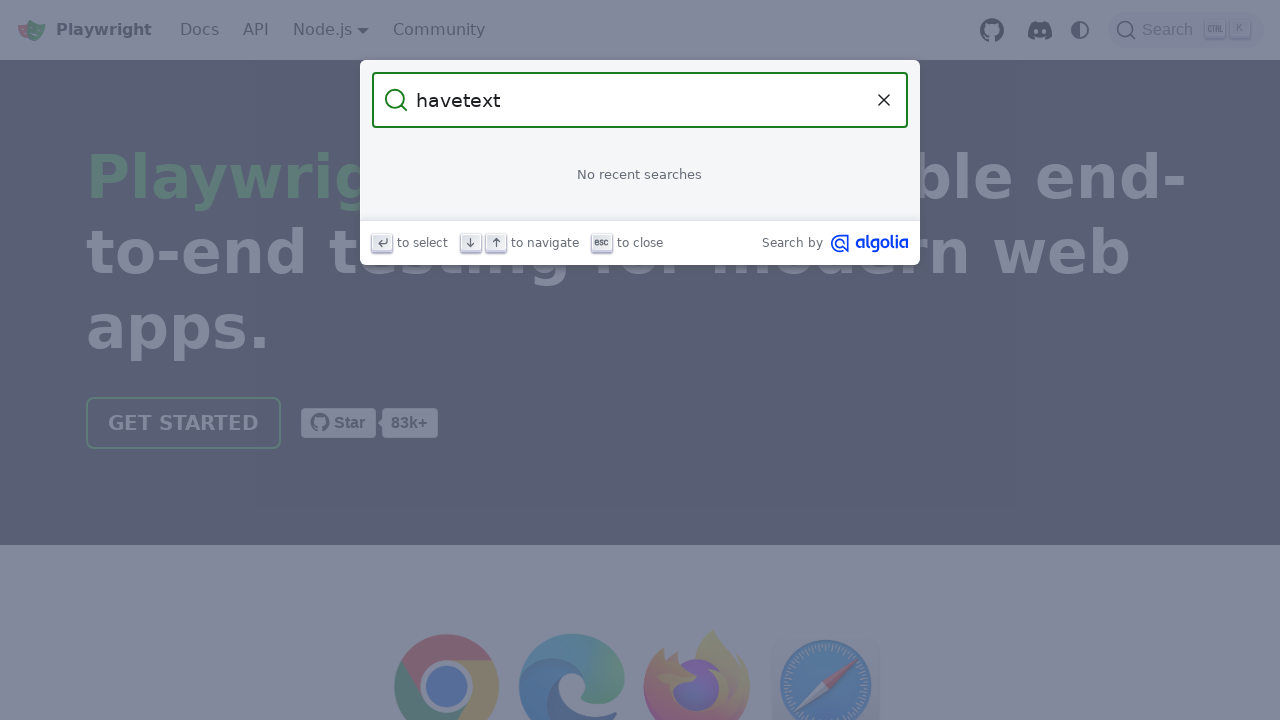

Search results appeared and loaded successfully
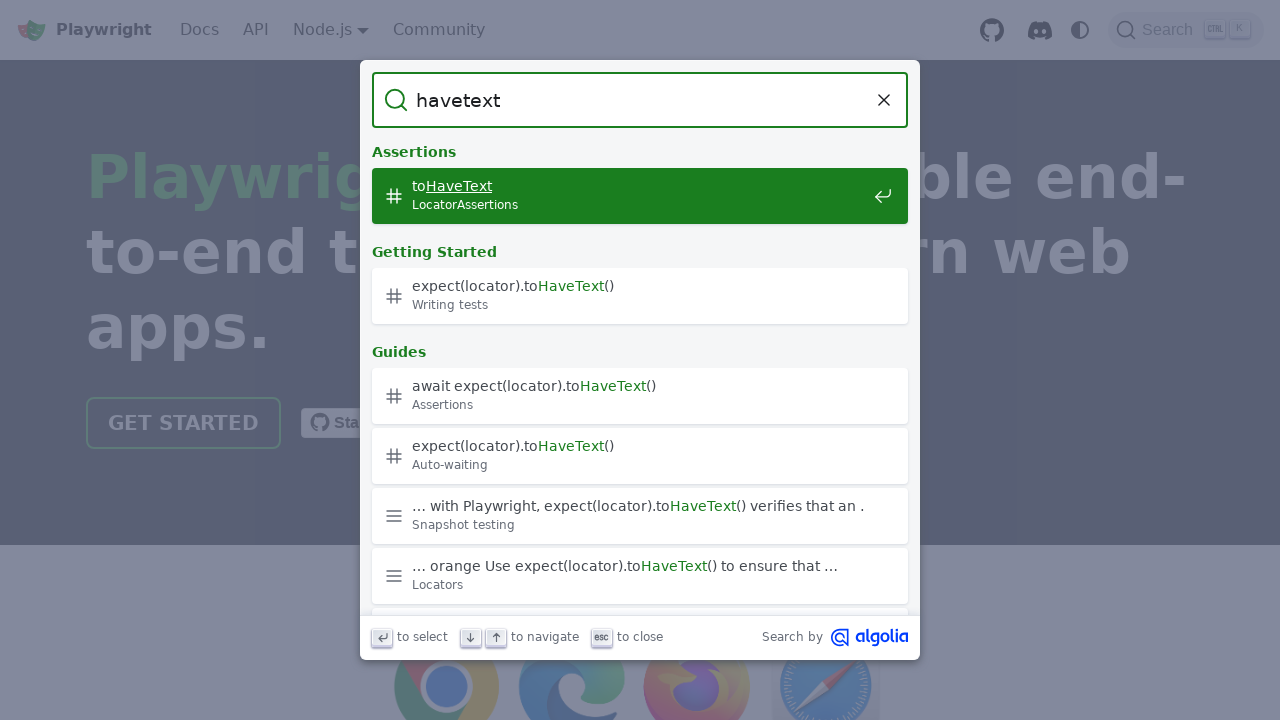

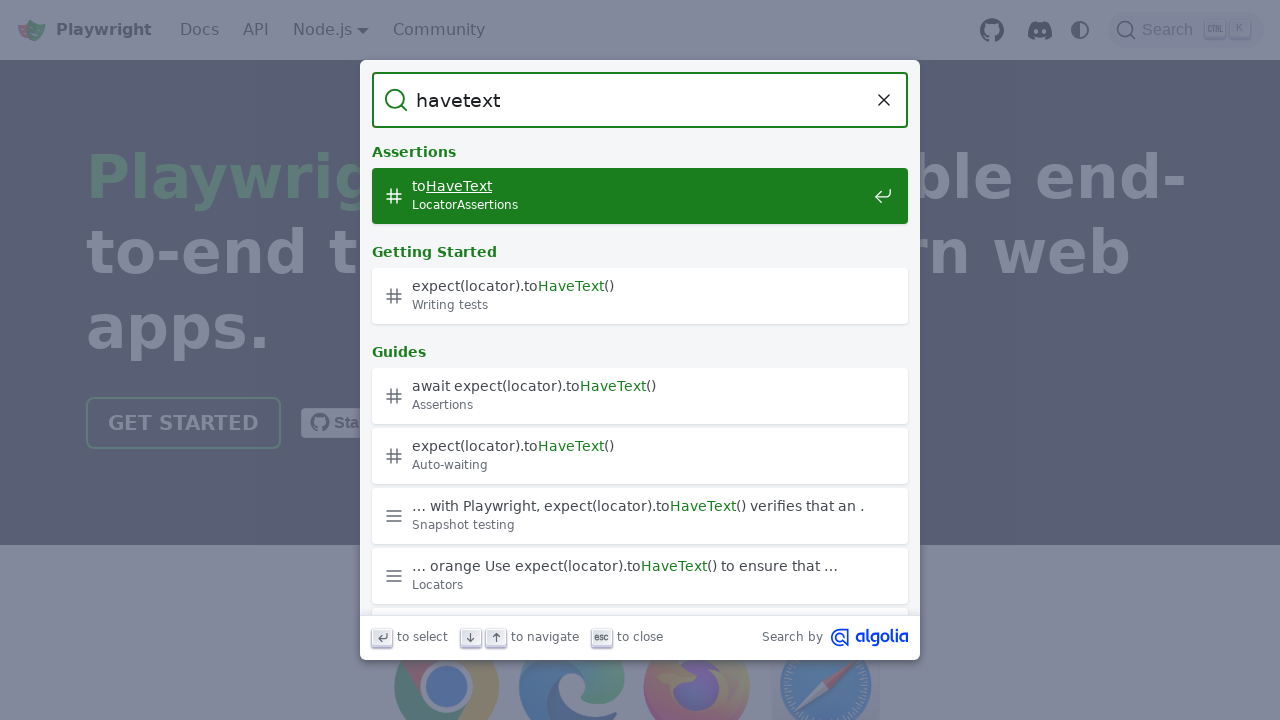